Tests keyboard input functionality by sending key presses to the page and verifying the result text is displayed

Starting URL: https://the-internet.herokuapp.com/key_presses

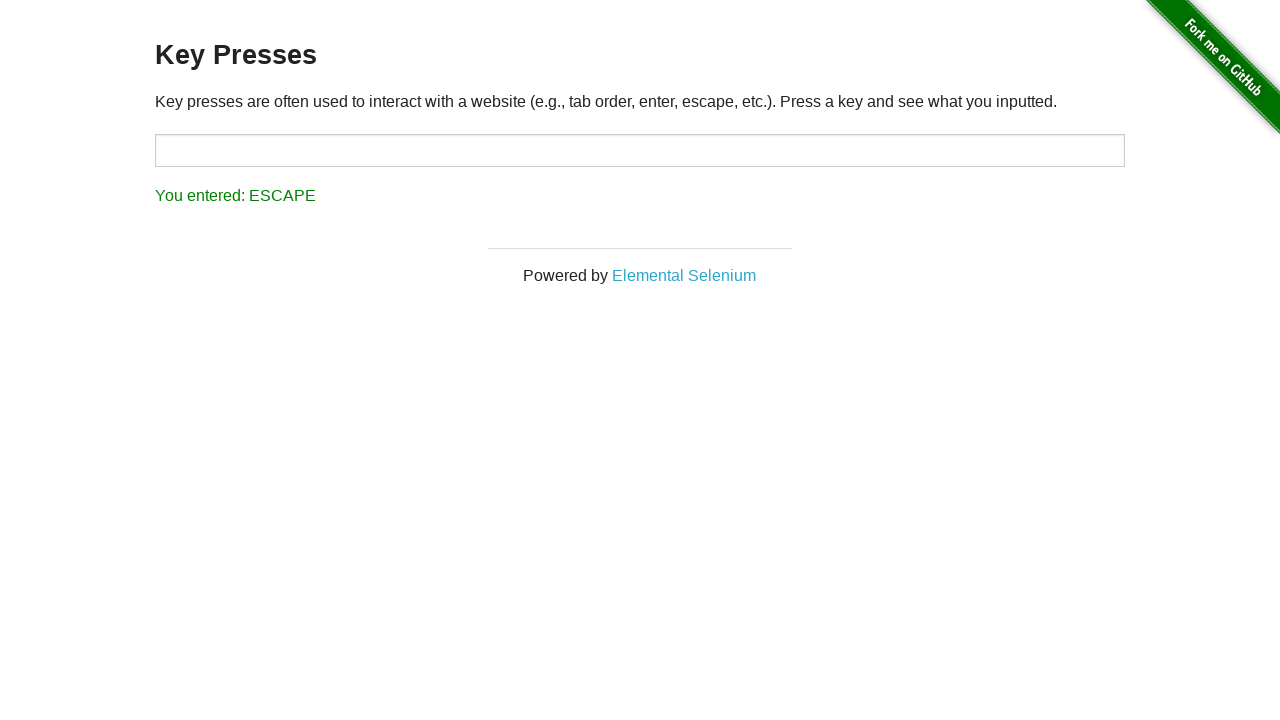

Typed 'shreyash' using keyboard input
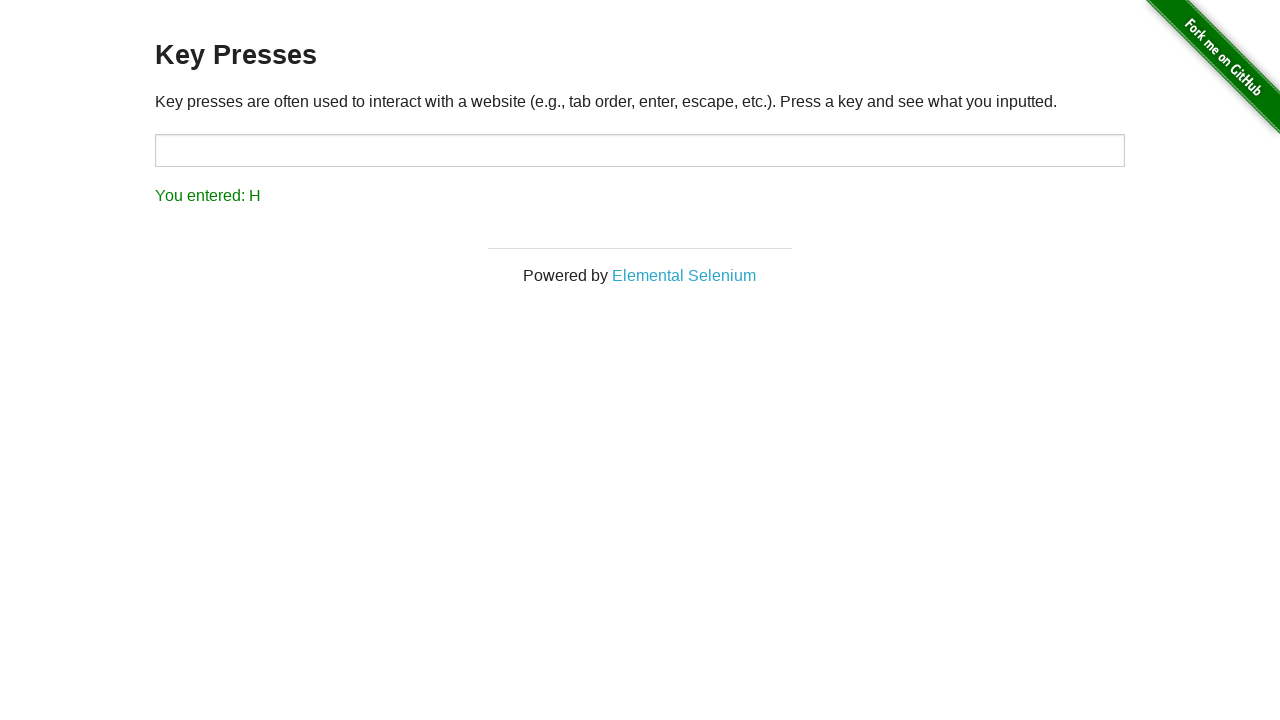

Result element loaded and displayed key press feedback
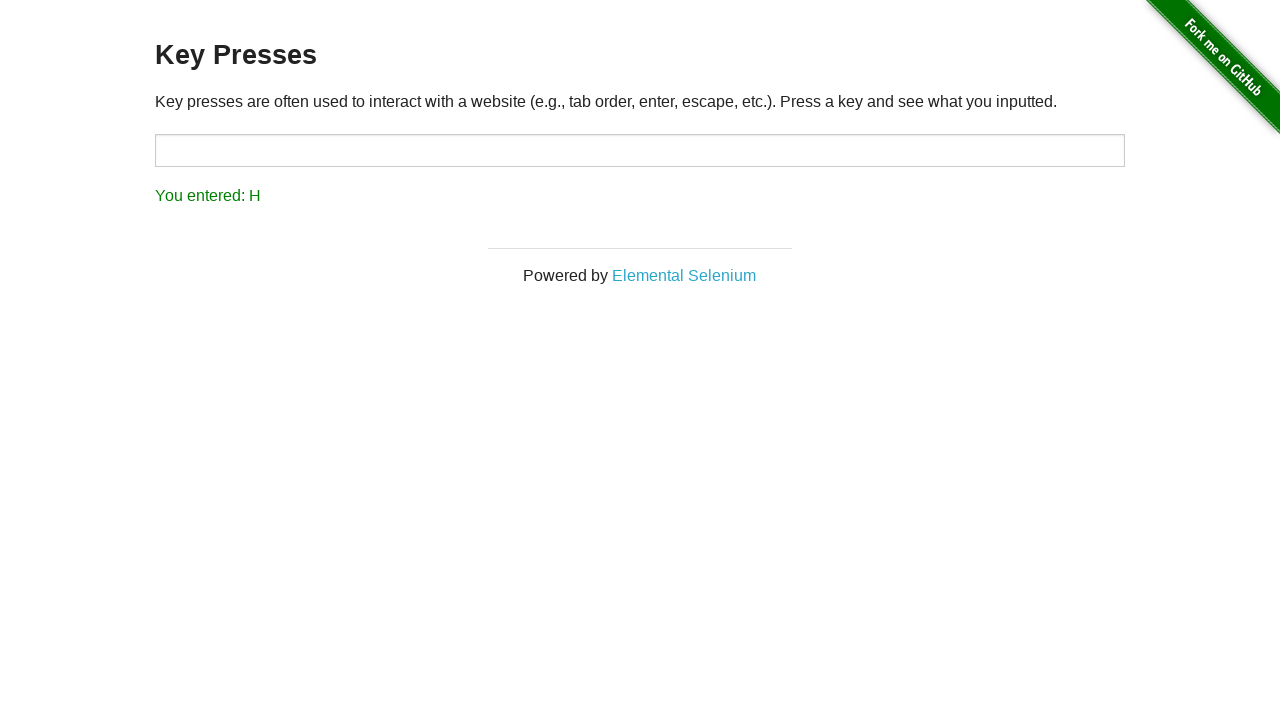

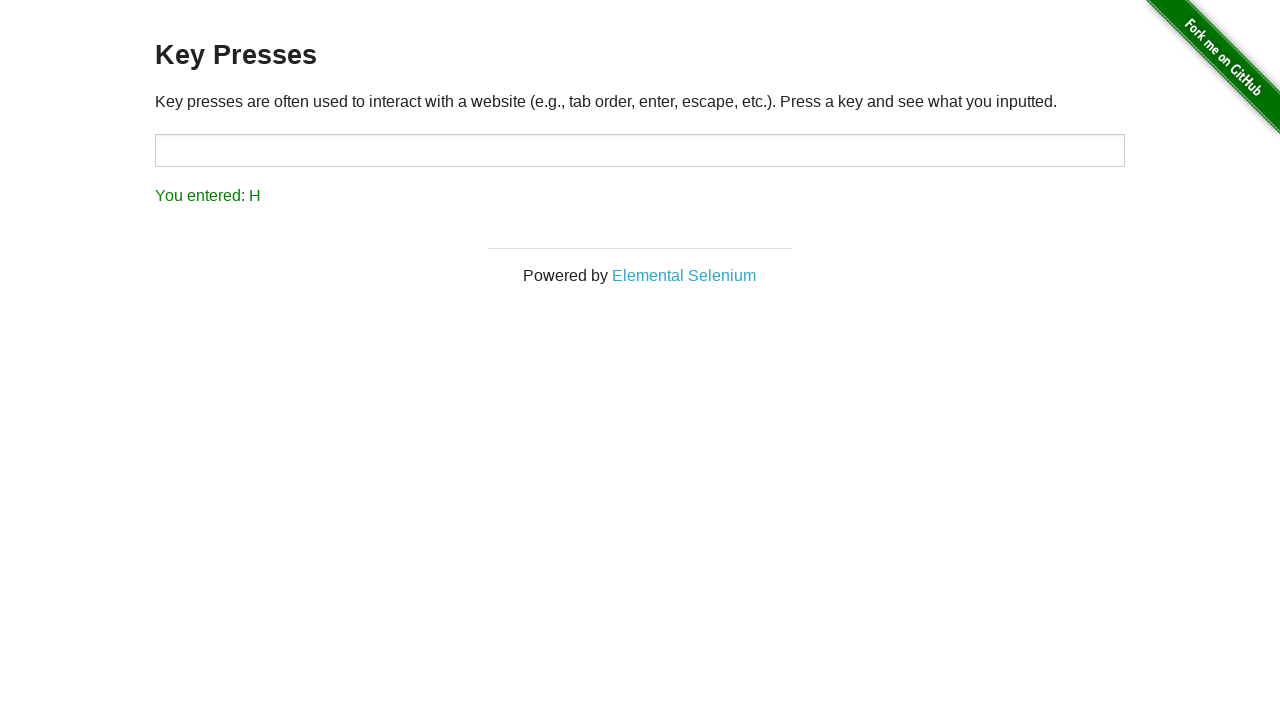